Tests handling a confirm JavaScript alert by clicking the confirm button, waiting for the alert to appear, and accepting it

Starting URL: https://www.tutorialspoint.com/selenium/practice/alerts.php

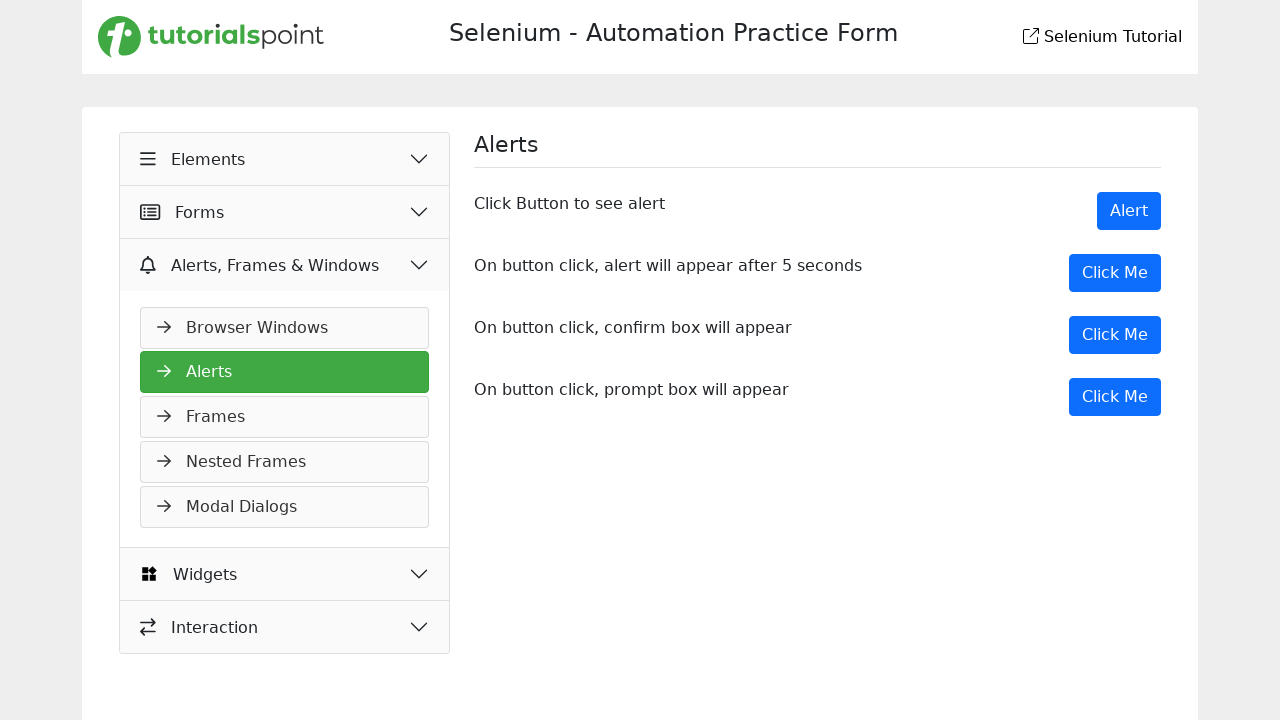

Set up dialog handler to accept confirm alerts
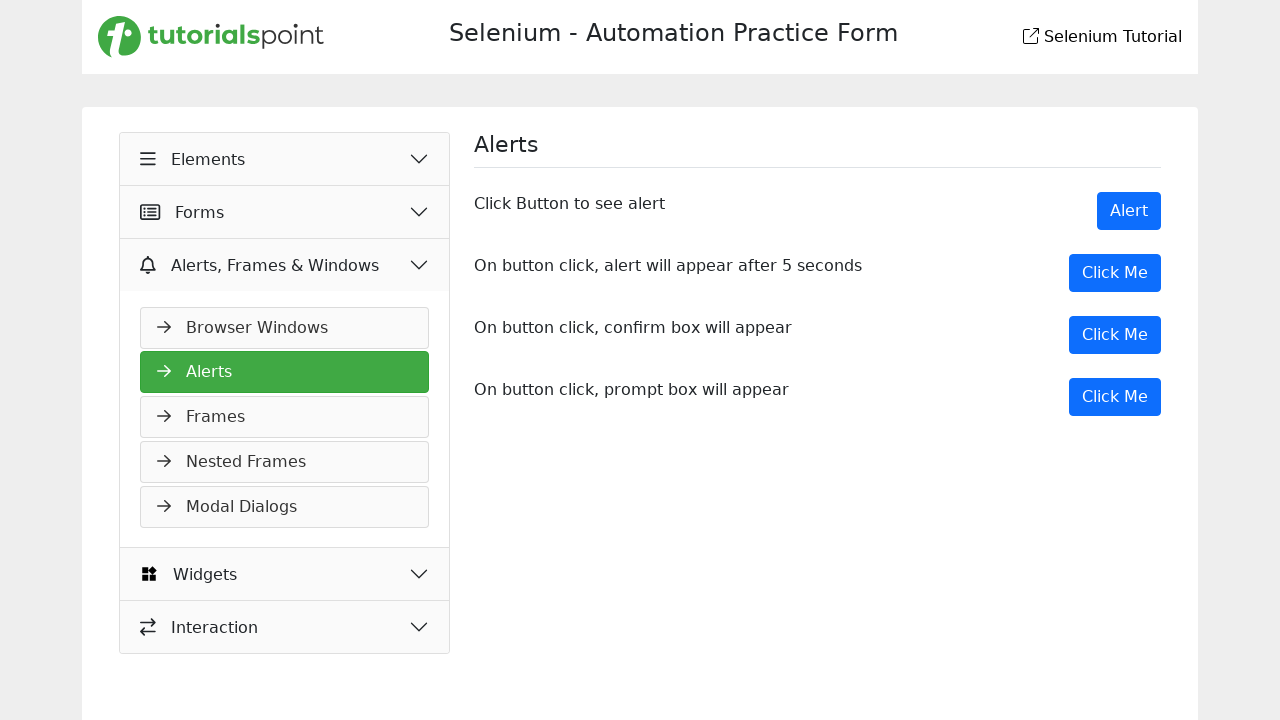

Clicked button to trigger confirm alert at (1115, 273) on xpath=//button[@onclick='myMessage()']
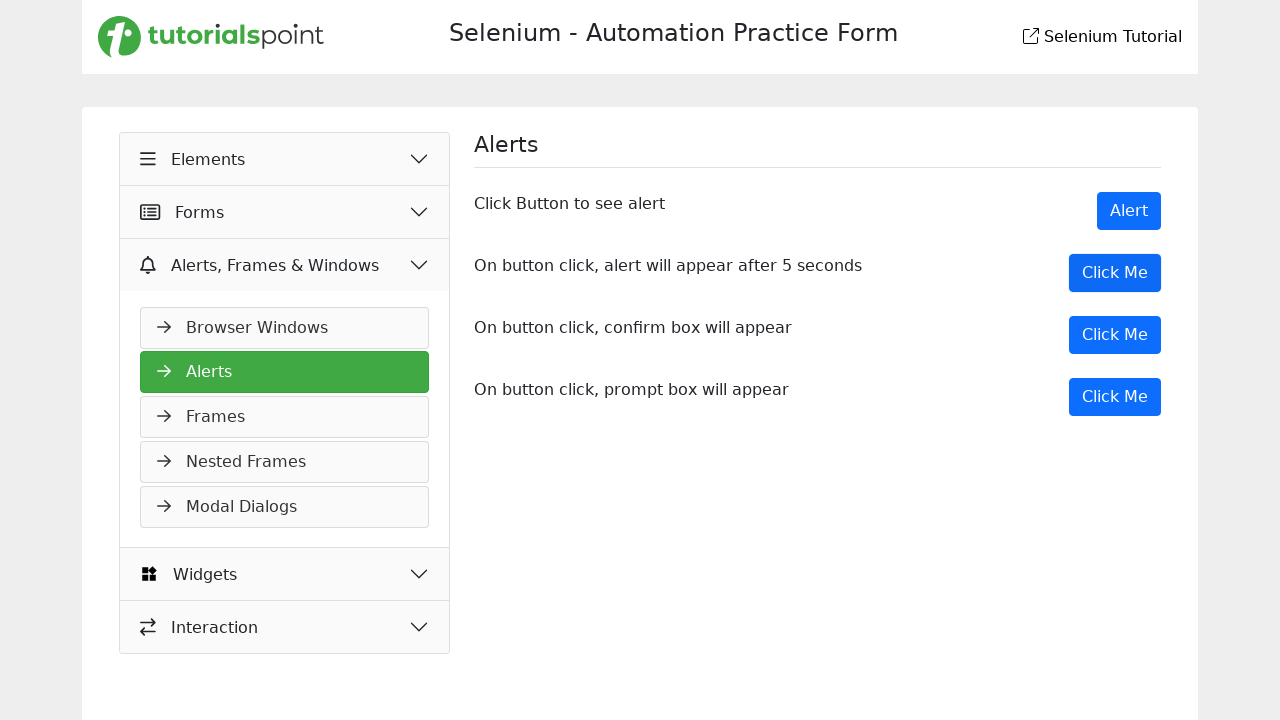

Waited for alert to be triggered and handled
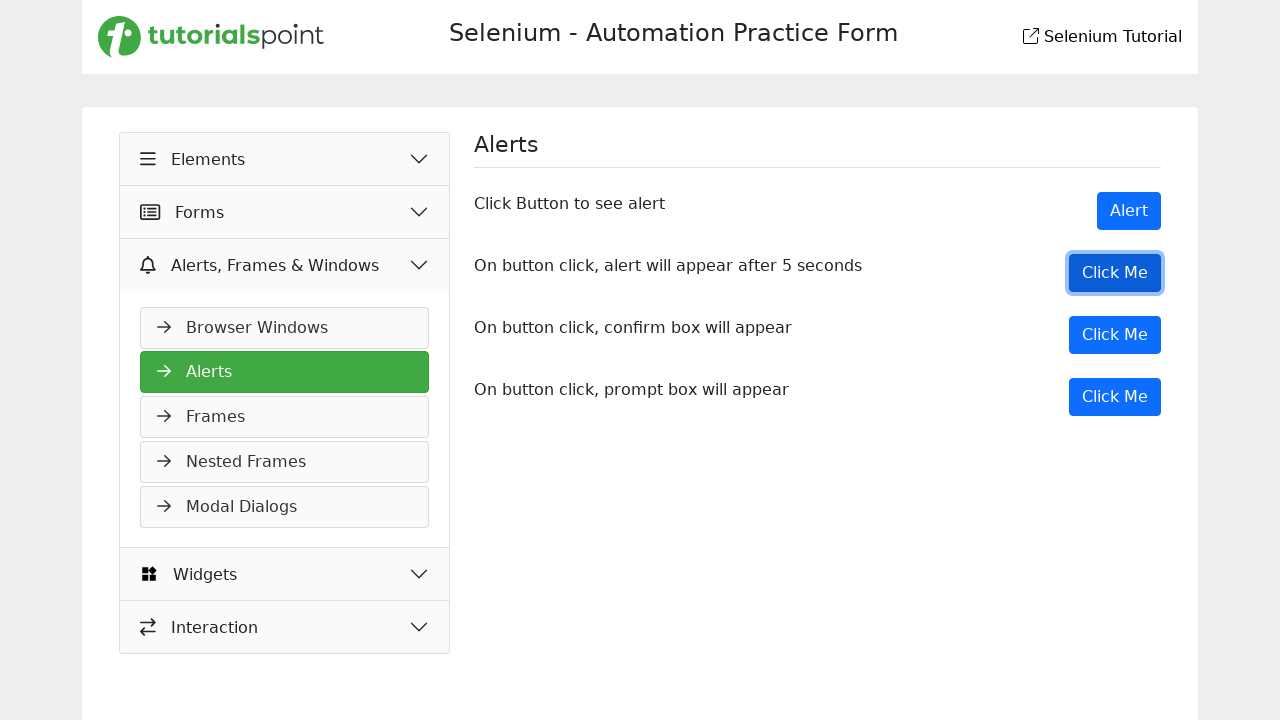

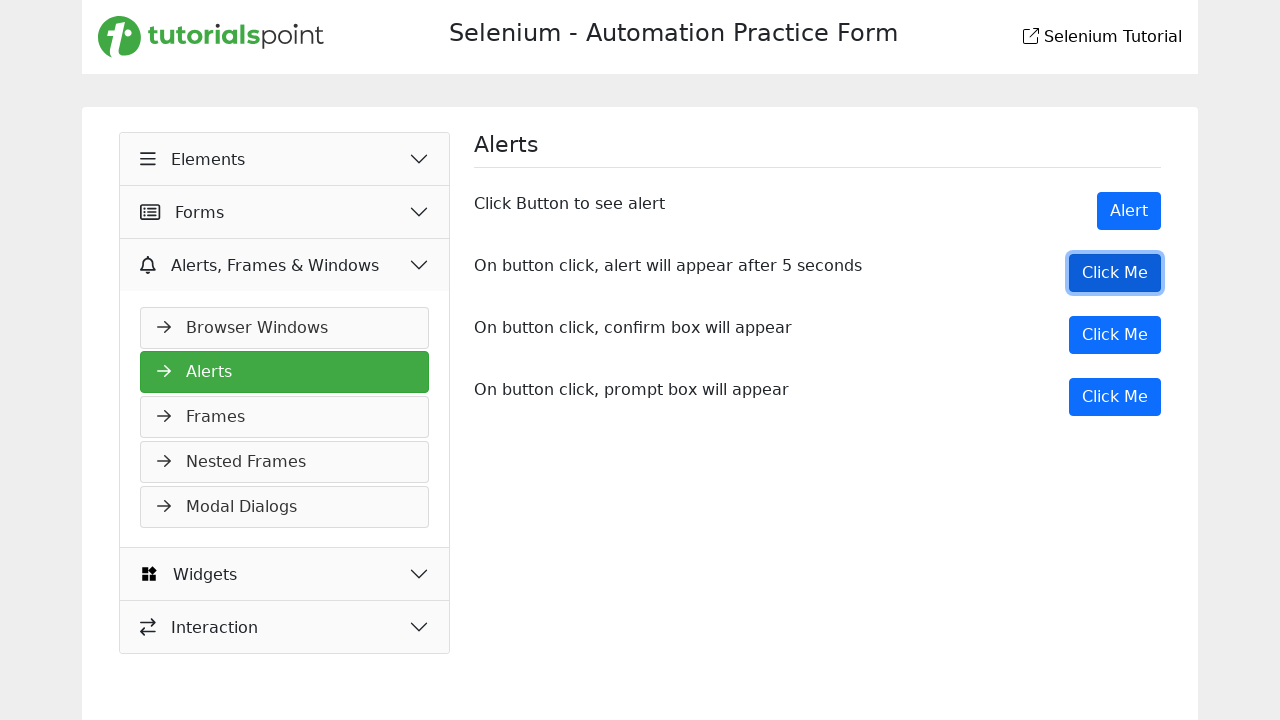